Tests JavaScript prompt dialog by clicking a button, entering text in the prompt, and accepting it

Starting URL: https://the-internet.herokuapp.com/javascript_alerts

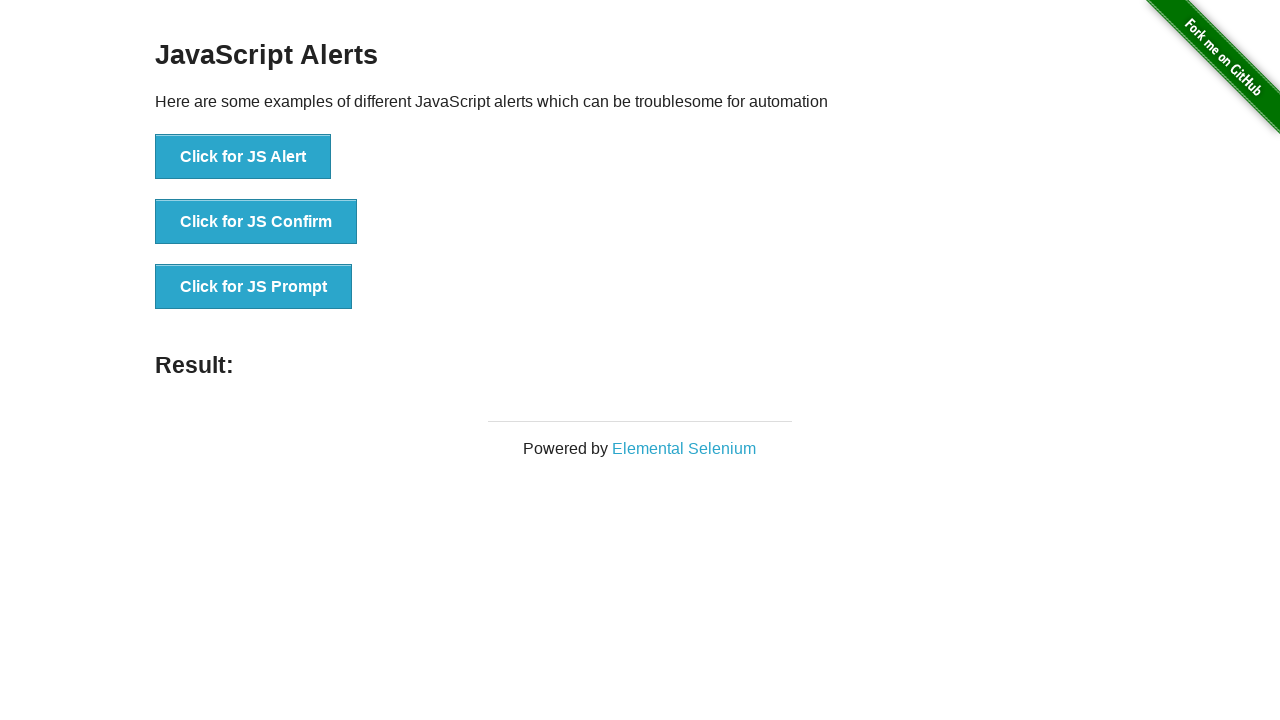

Set up dialog handler to accept prompt with 'RobotFramework'
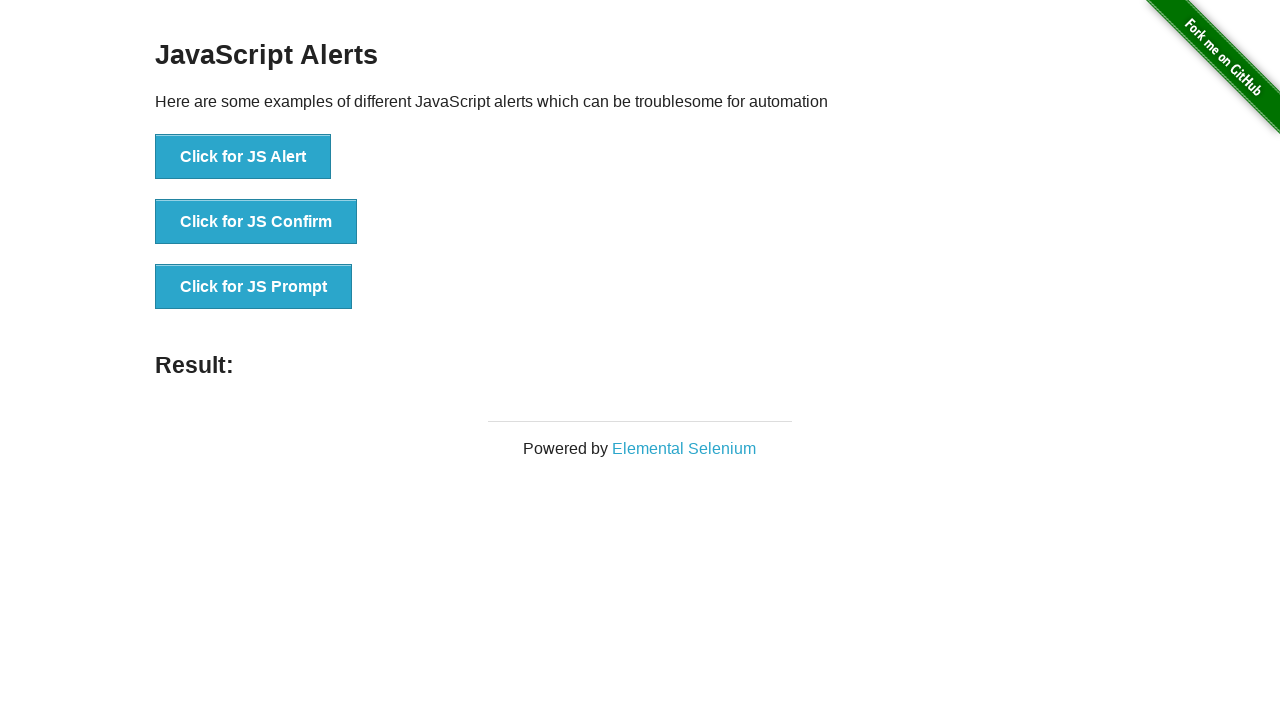

Clicked button to trigger JavaScript prompt dialog at (254, 287) on xpath=//button[text()='Click for JS Prompt']
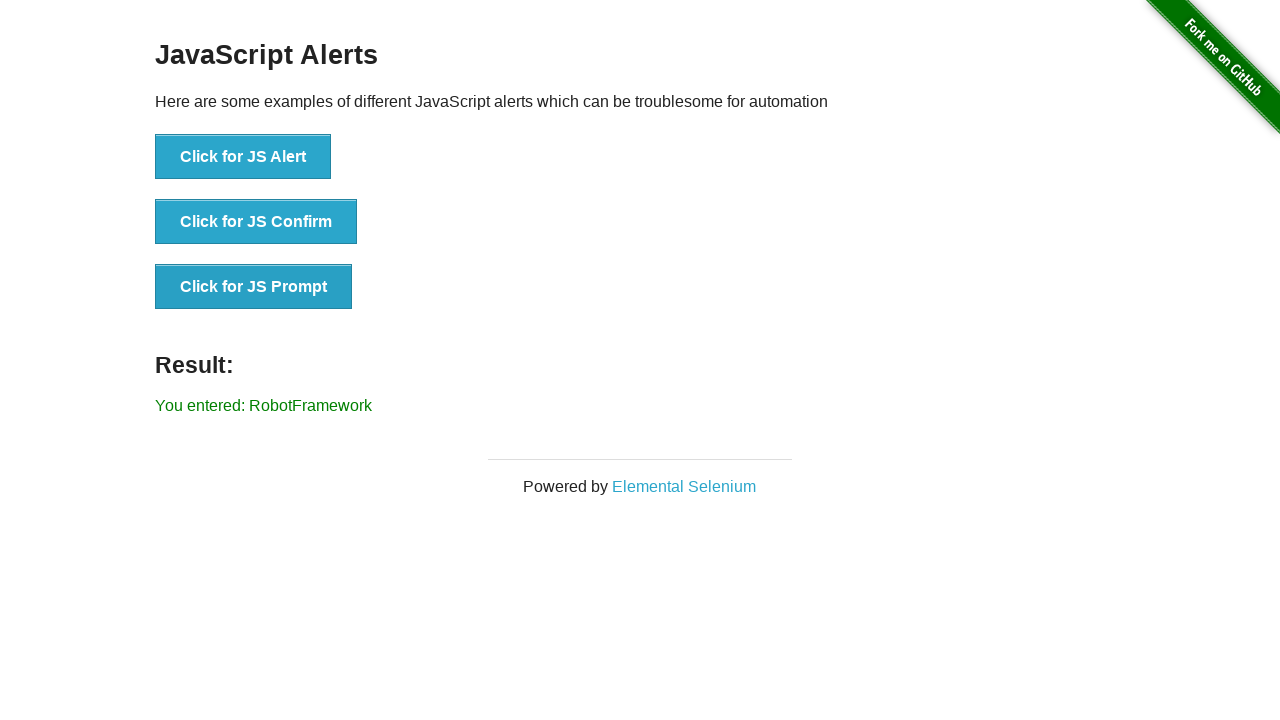

Verified result message displays 'You entered: RobotFramework'
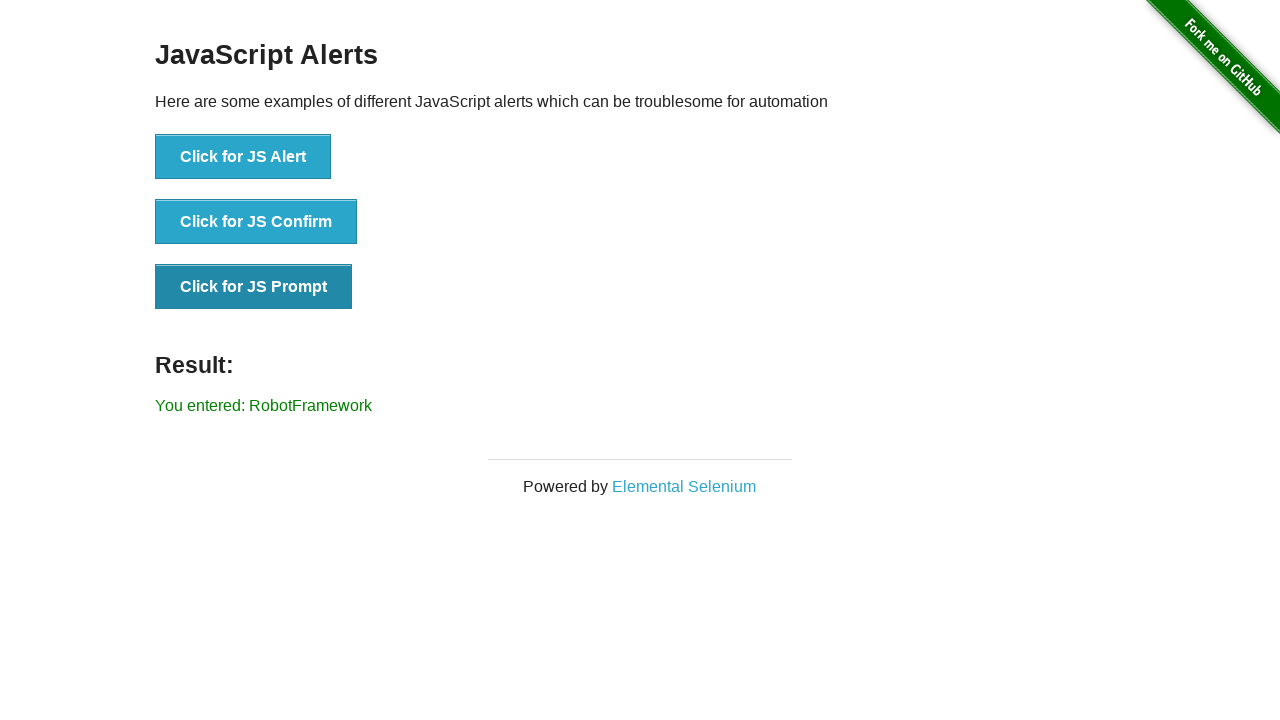

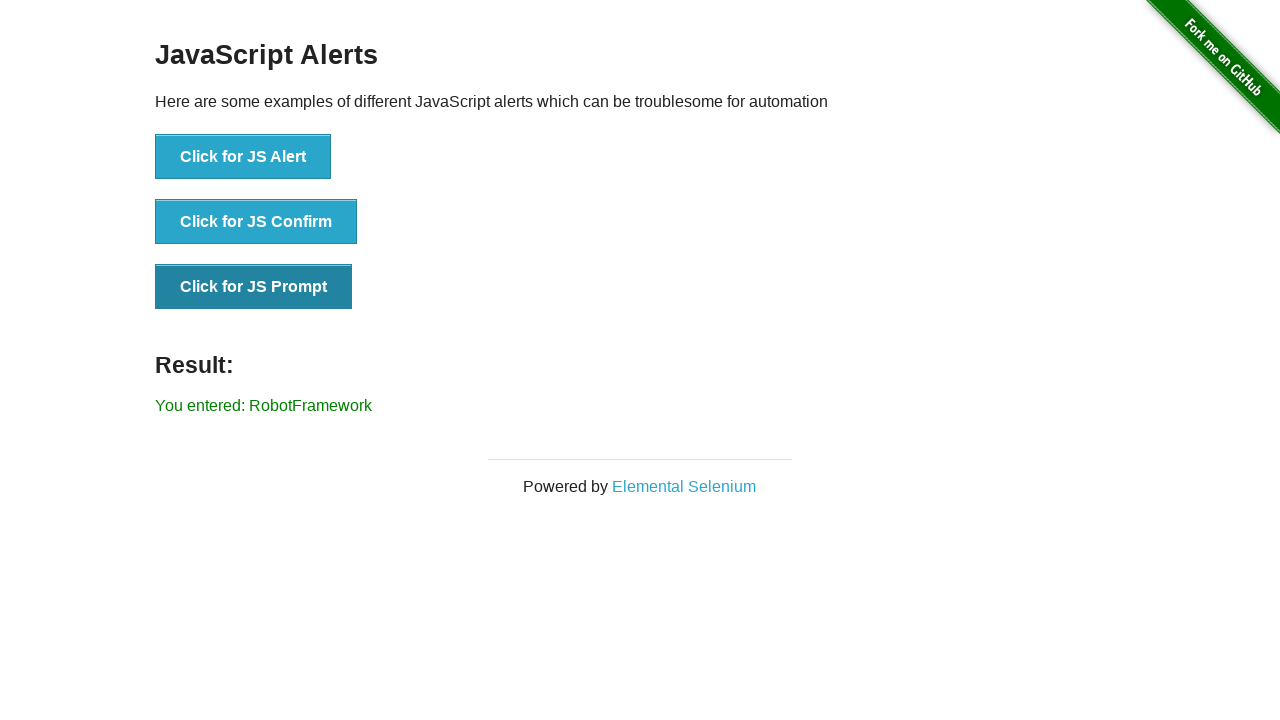